Tests adding a todo item to a sample todo application by entering text in the input field and pressing Enter, then verifying the item appears in the list.

Starting URL: https://lambdatest.github.io/sample-todo-app/

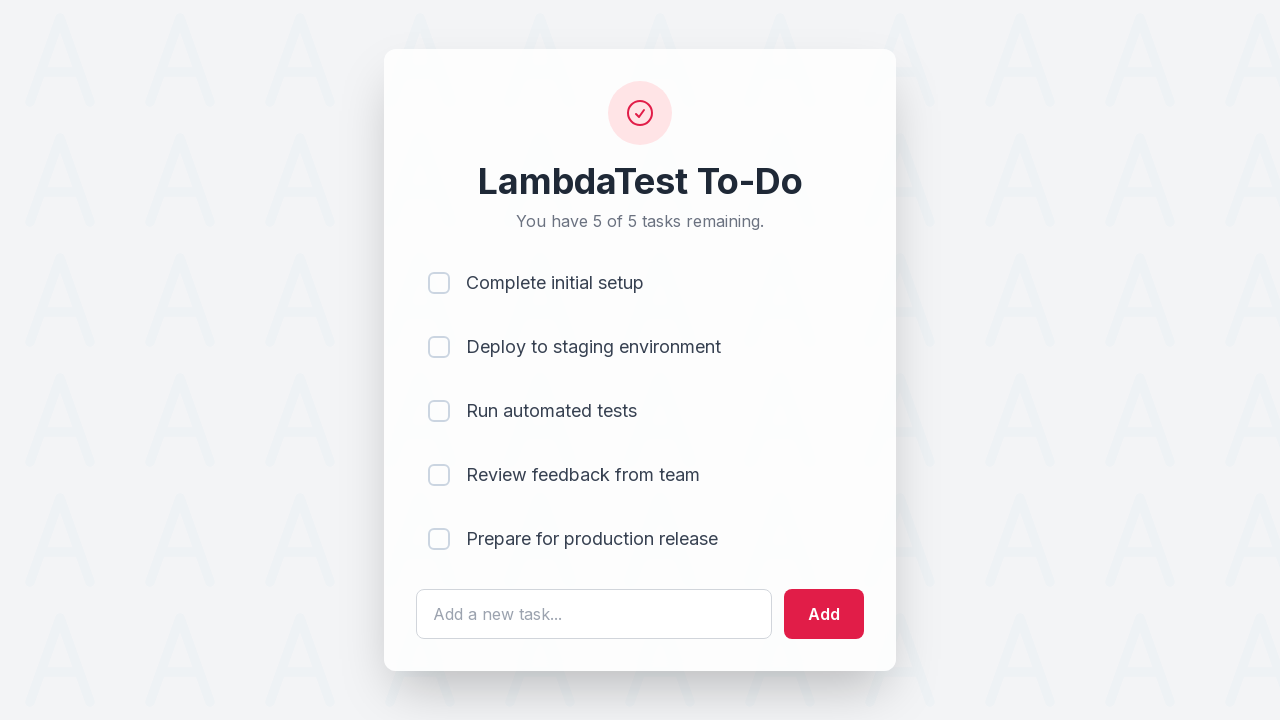

Filled todo input field with 'Learn Selenium' on #sampletodotext
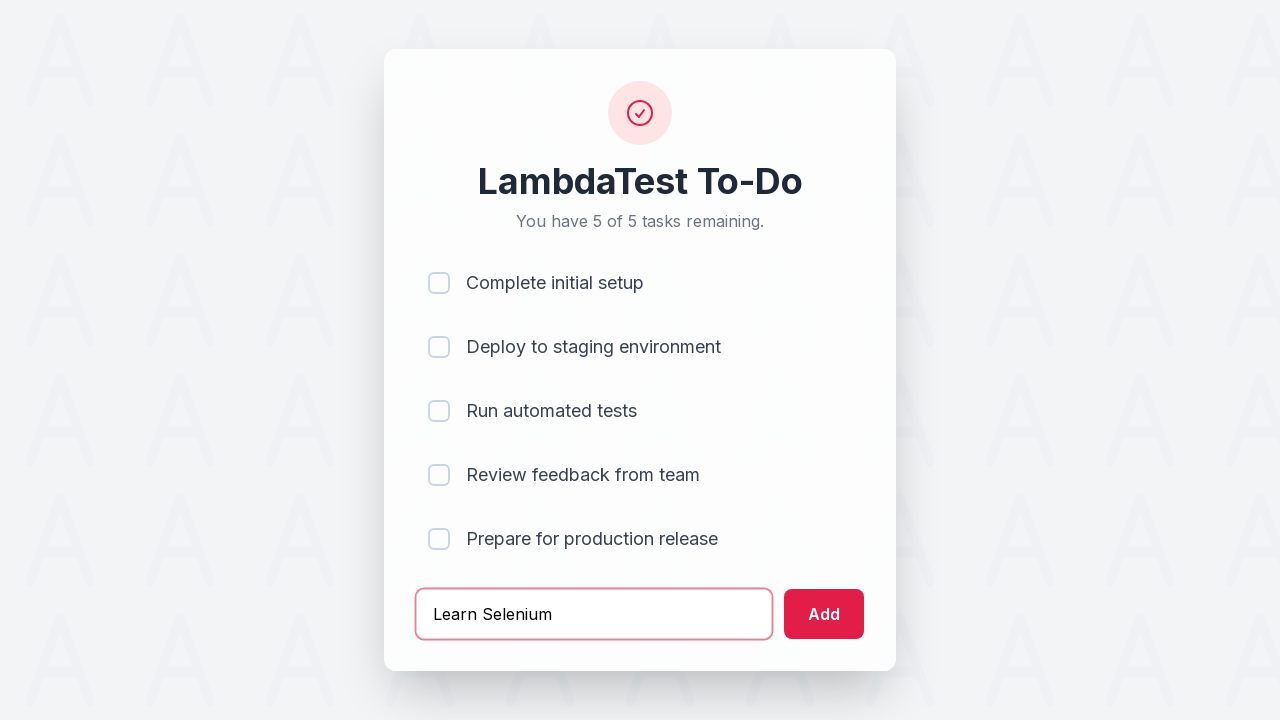

Pressed Enter to add todo item on #sampletodotext
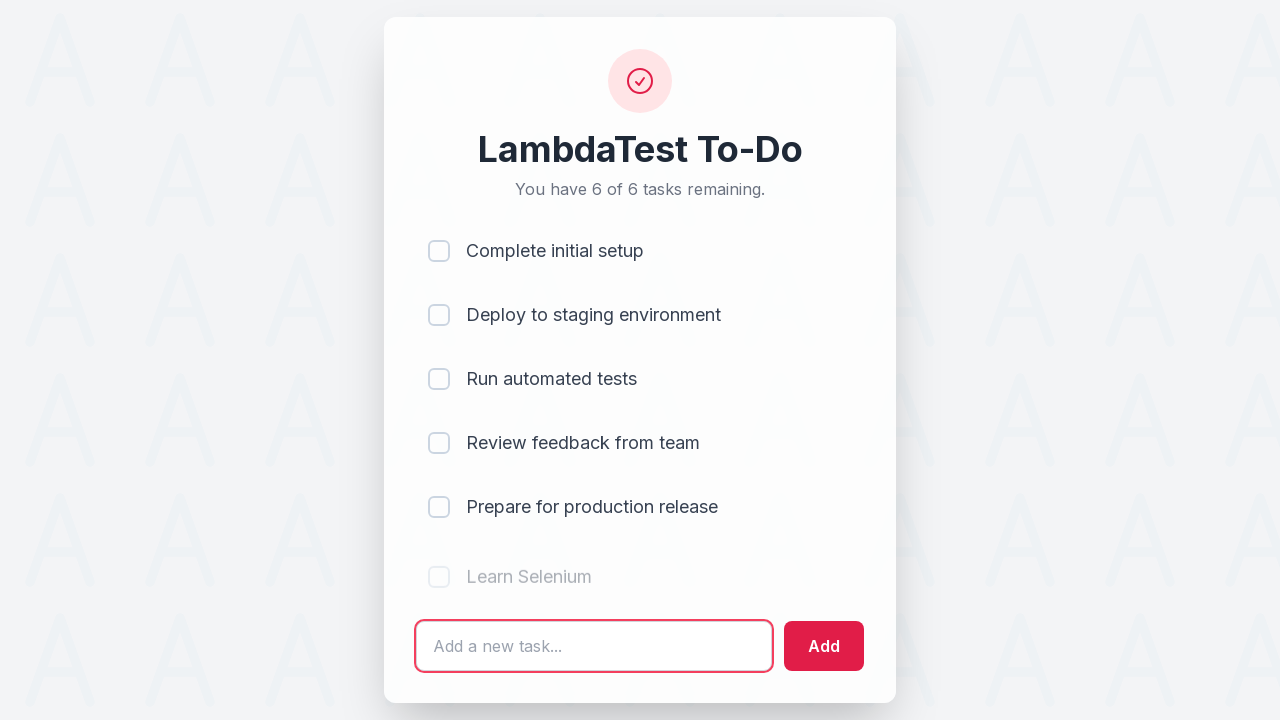

New todo item appeared in the list
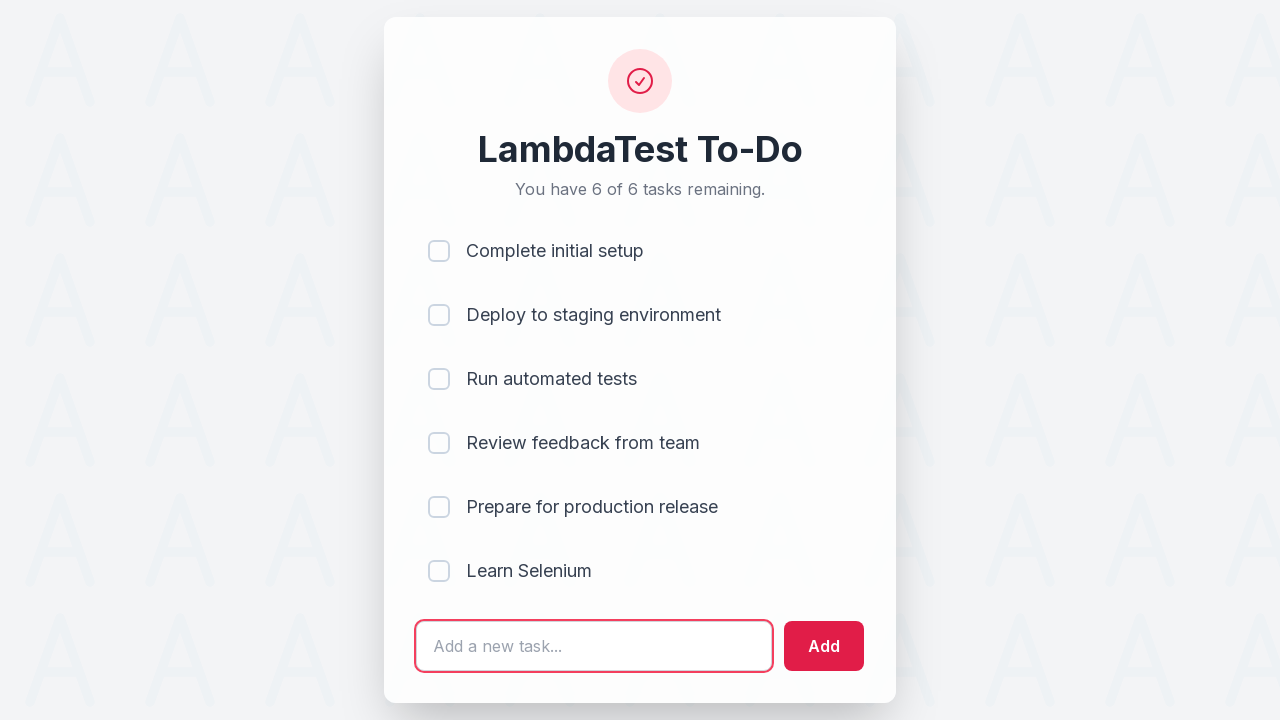

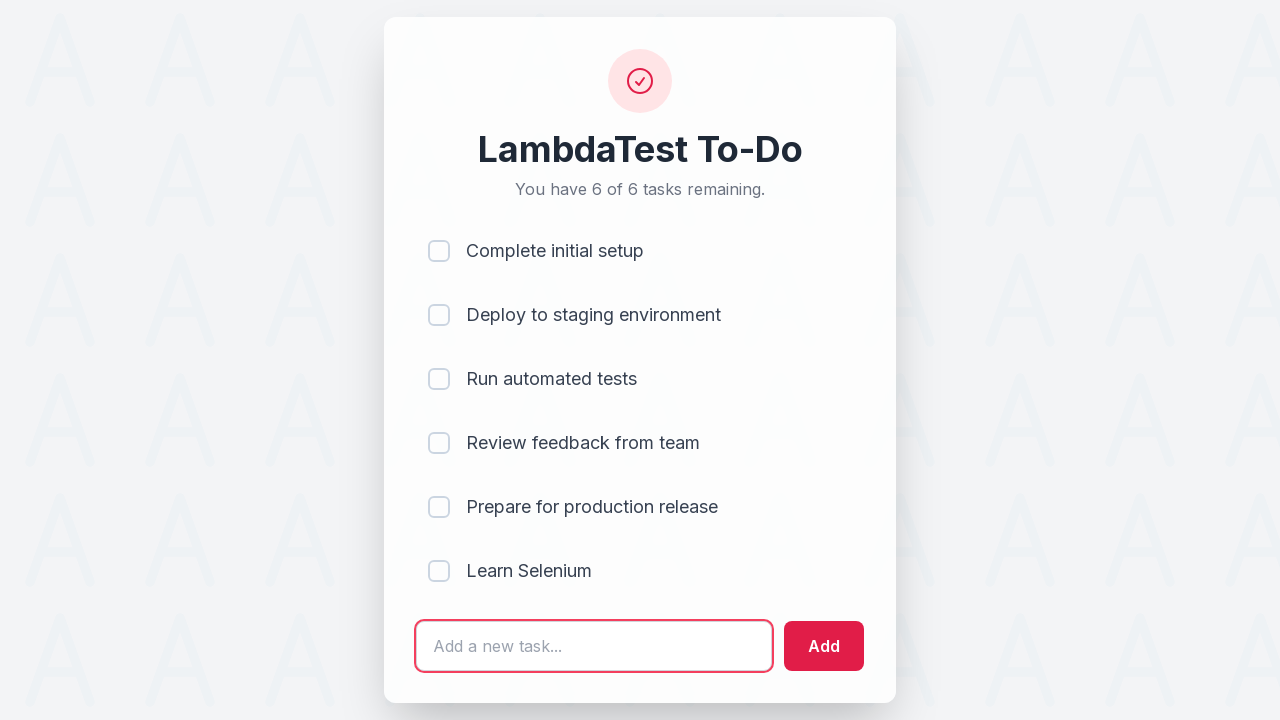